Tests clicking a button with a dynamic ID on the UI Testing Playground, demonstrating how to handle elements that have changing IDs

Starting URL: http://uitestingplayground.com/dynamicid

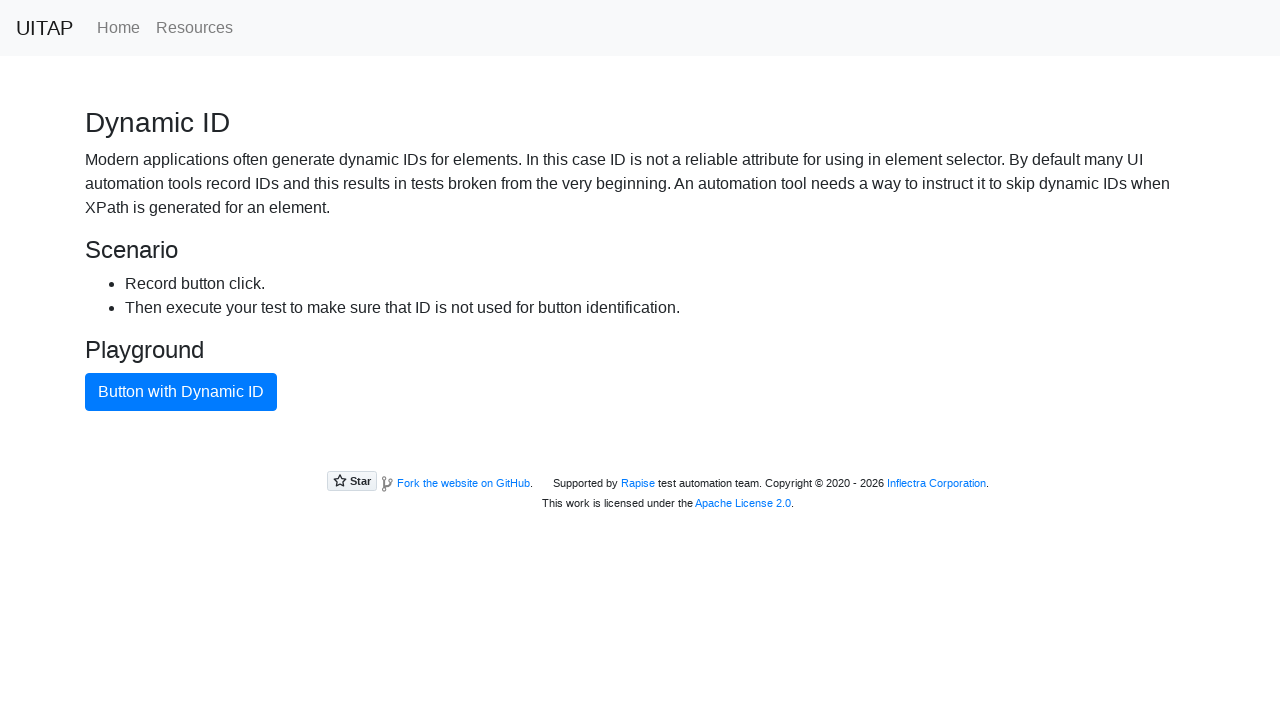

Waited for primary button with dynamic ID to be available
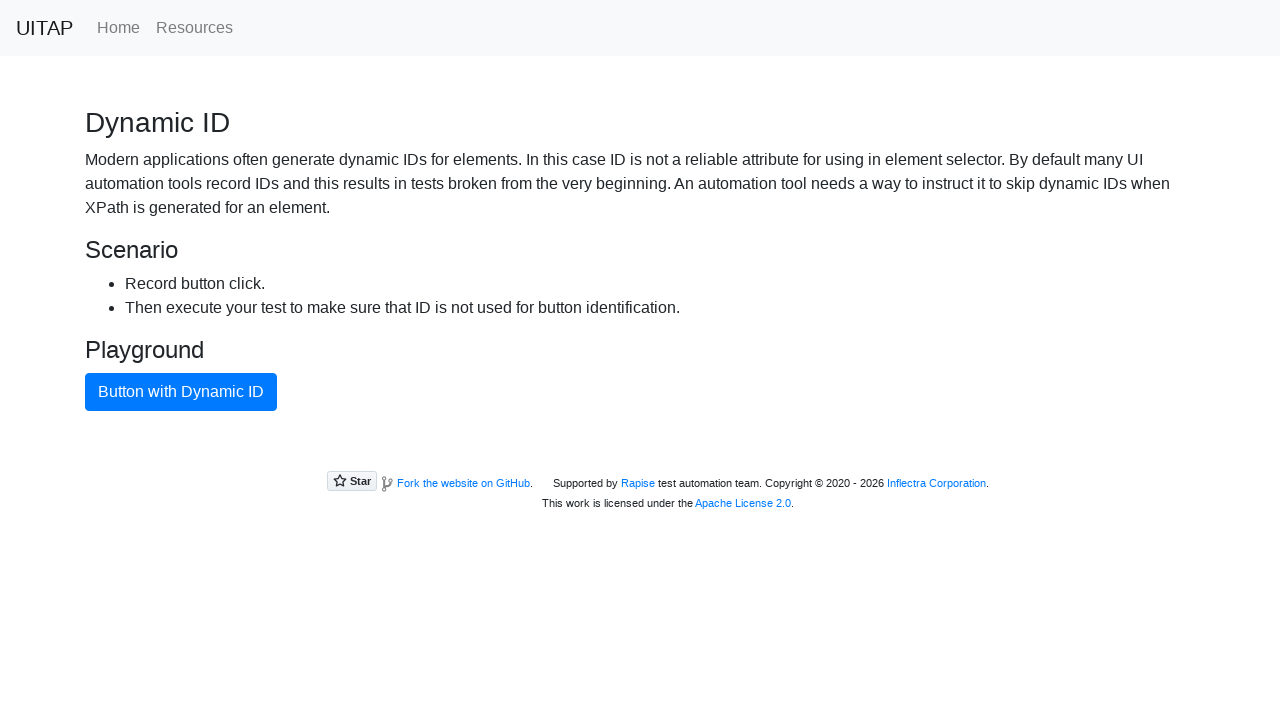

Clicked the primary button with dynamic ID at (181, 392) on button.btn.btn-primary
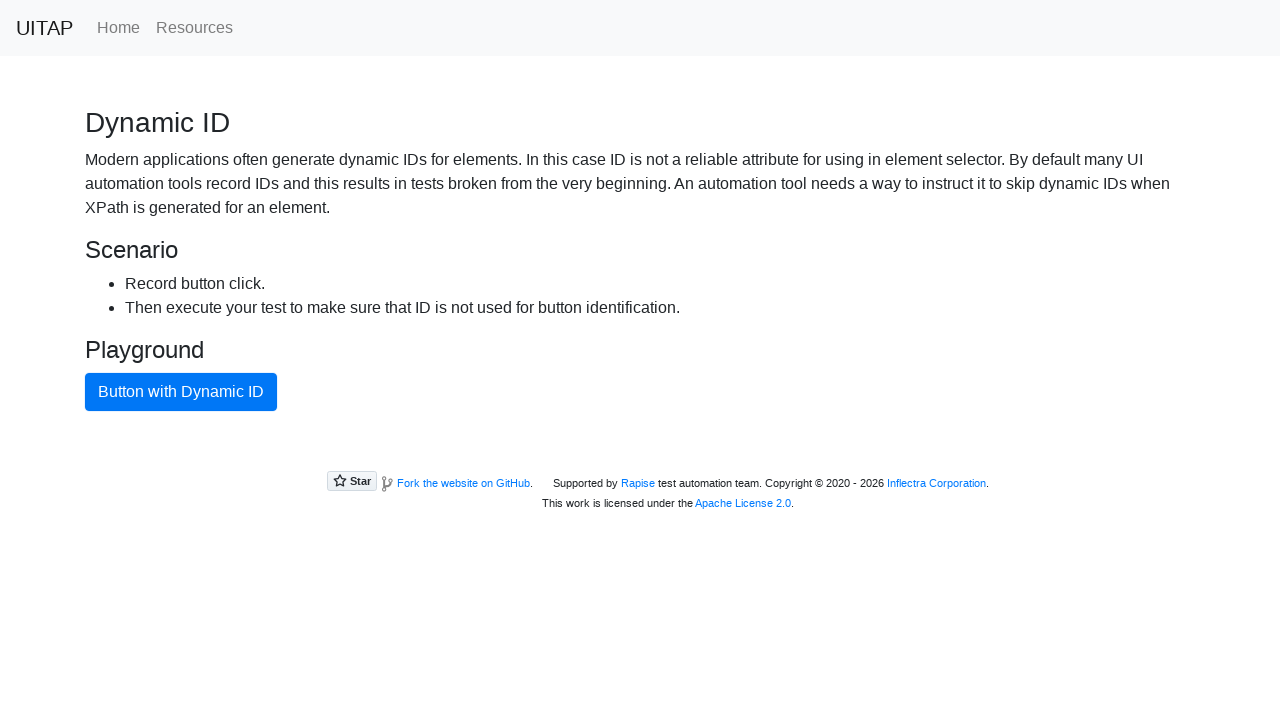

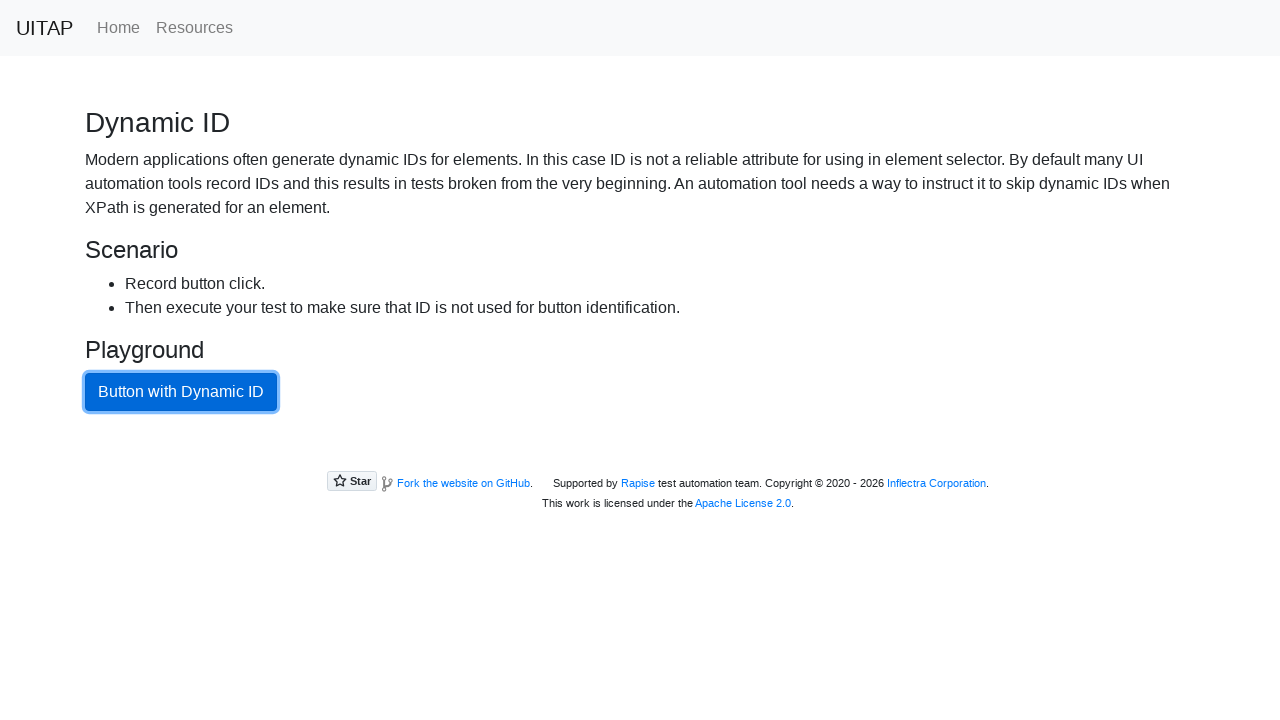